Tests different button click types including single click, double click, and right click on a buttons demo page

Starting URL: https://demoqa.com/buttons

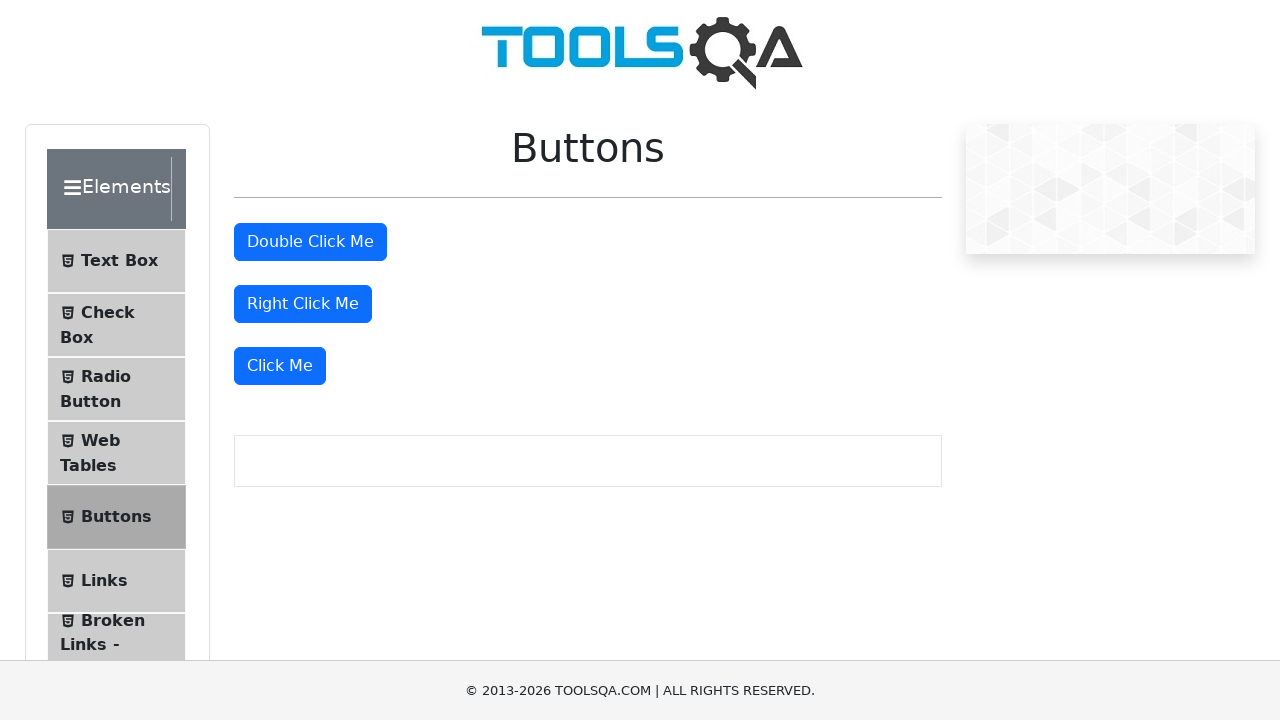

Clicked the second 'Click Me' button for dynamic click test at (280, 366) on text=Click Me >> nth=2
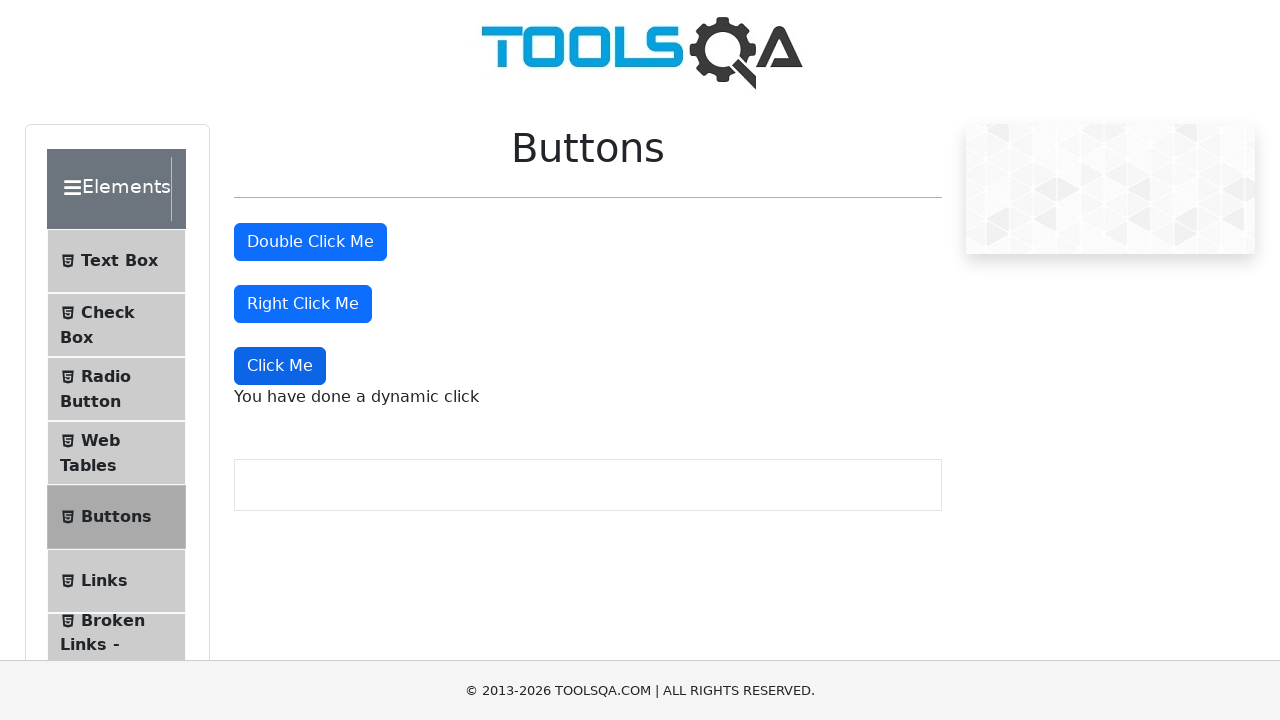

Dynamic click message appeared
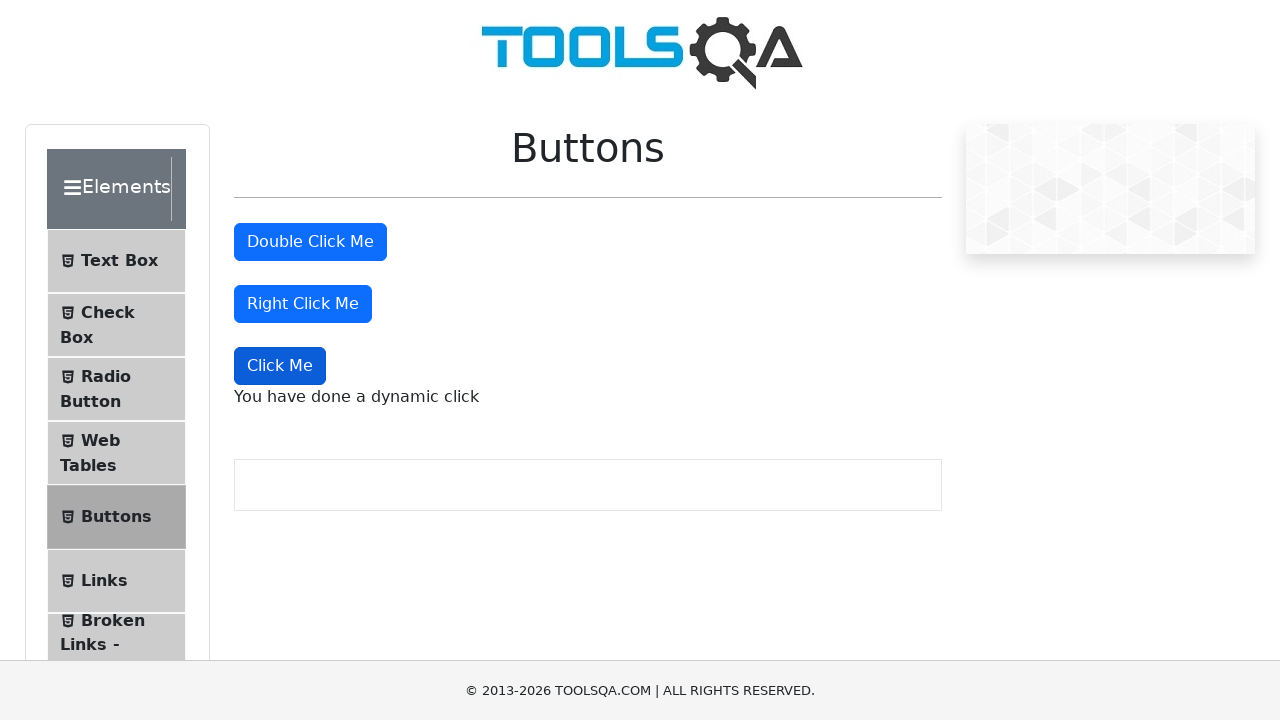

Double-clicked the double click button at (310, 242) on #doubleClickBtn
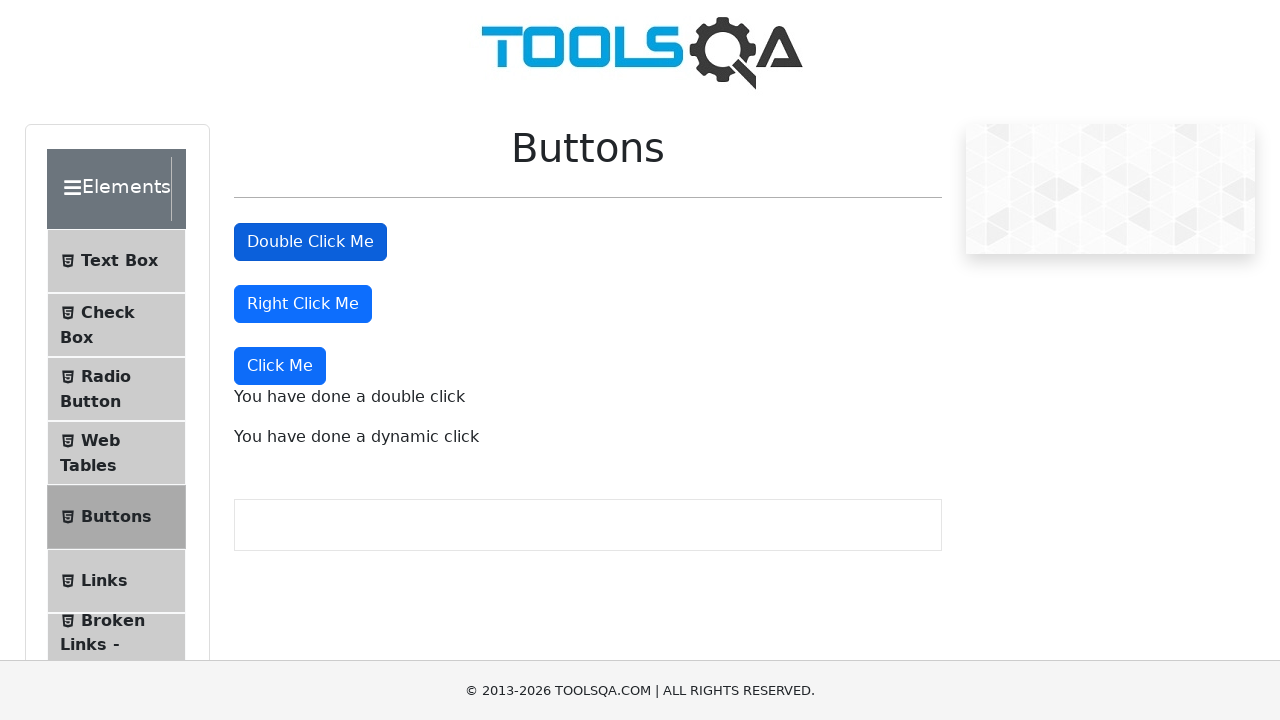

Double click message appeared
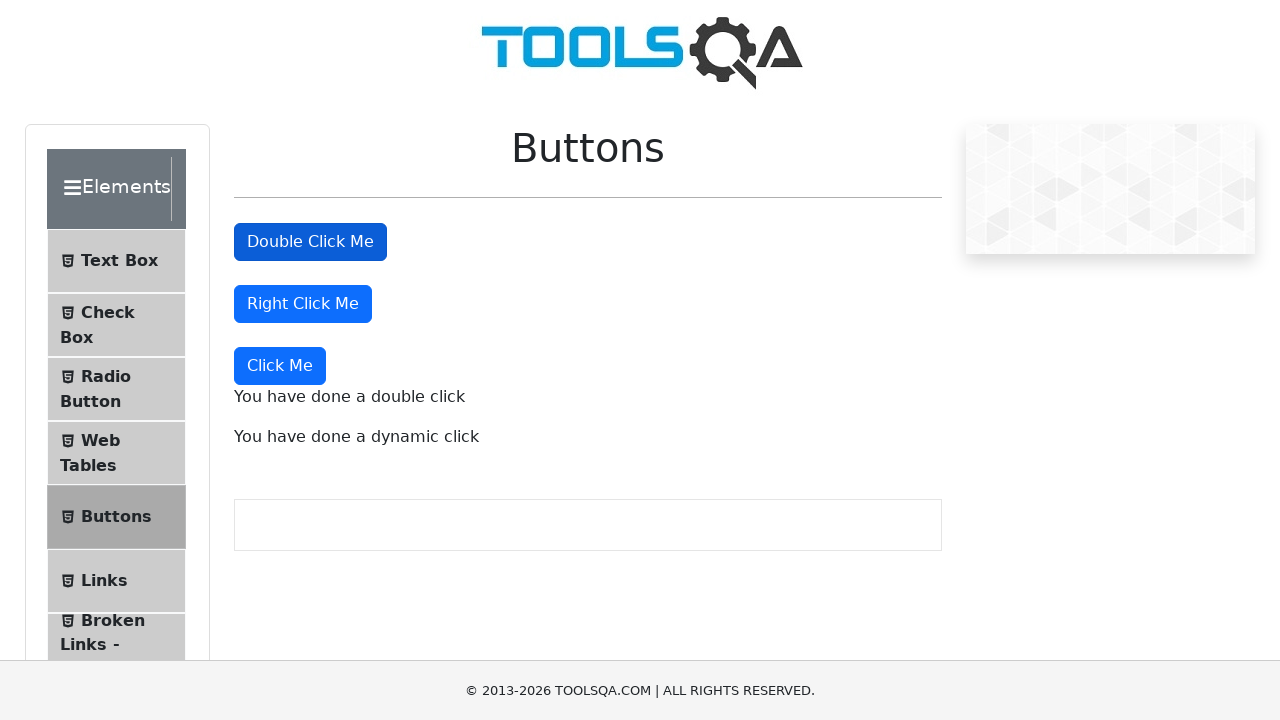

Right-clicked the right click button at (303, 304) on #rightClickBtn
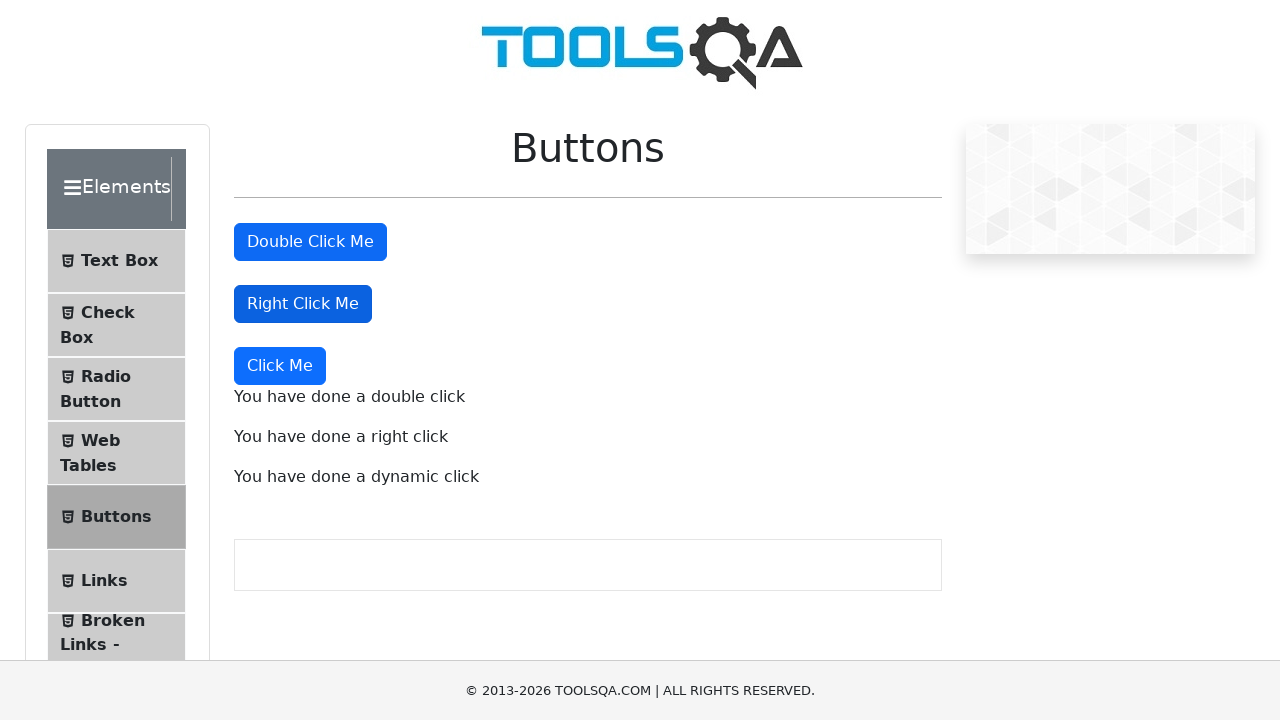

Right click message appeared
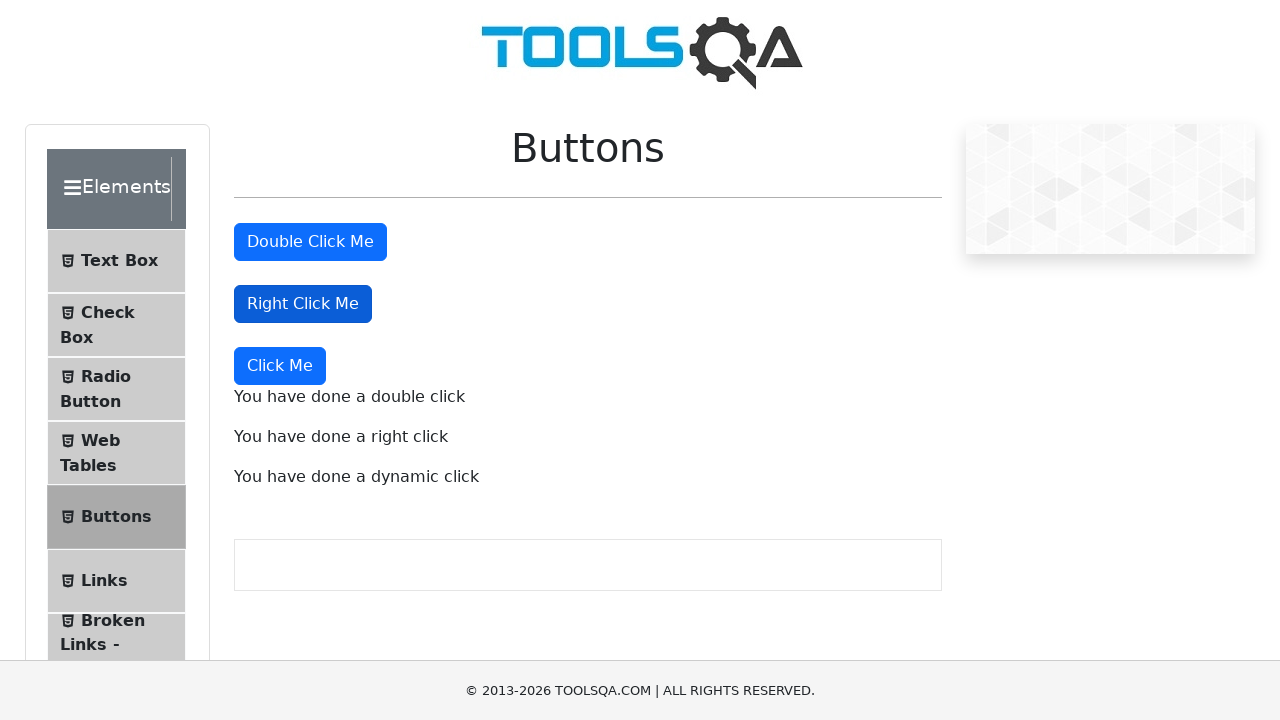

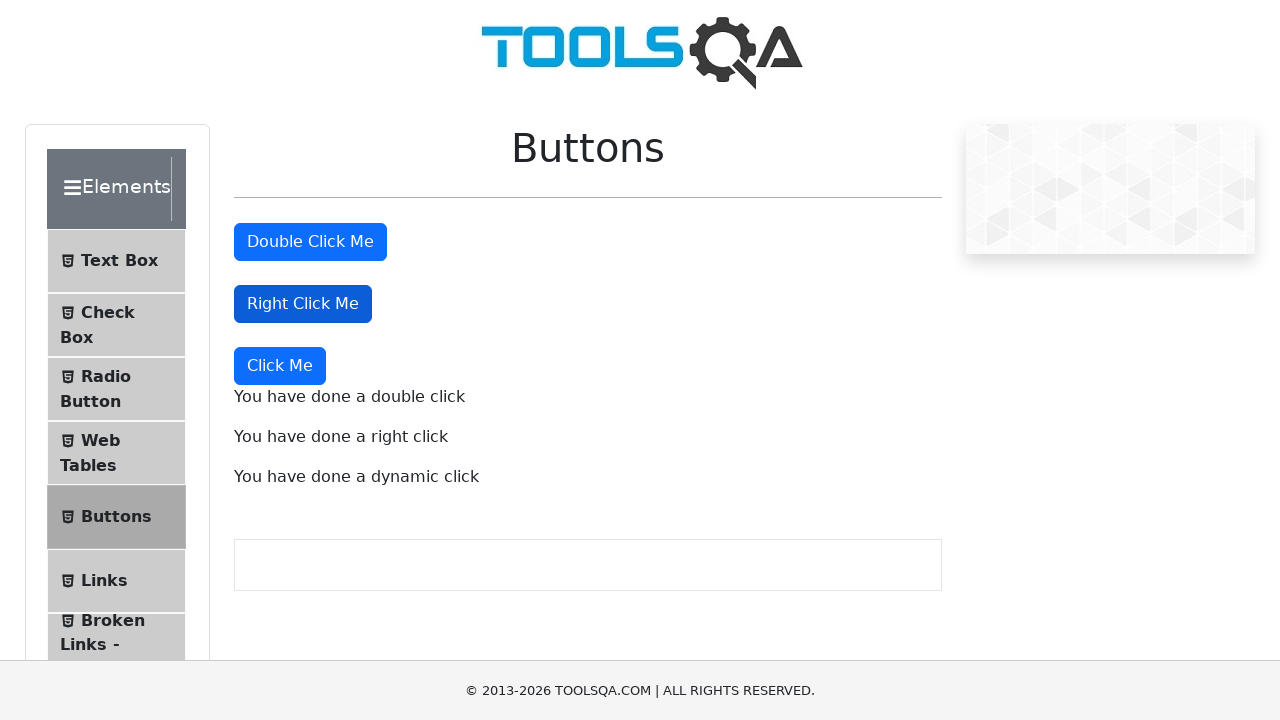